Tests mouse hover functionality by navigating through a multi-level menu hierarchy

Starting URL: https://demoqa.com/menu/

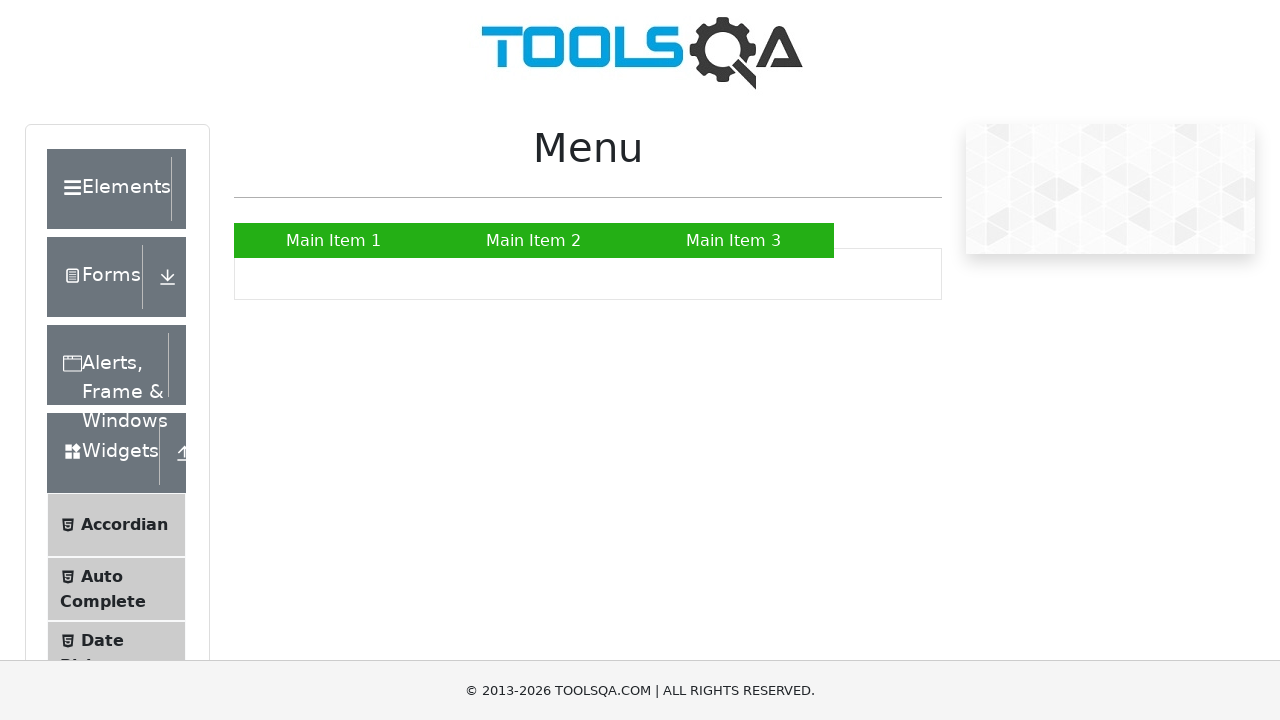

Hovered over Main Item 2 in the main menu at (534, 240) on text=Main Item 2
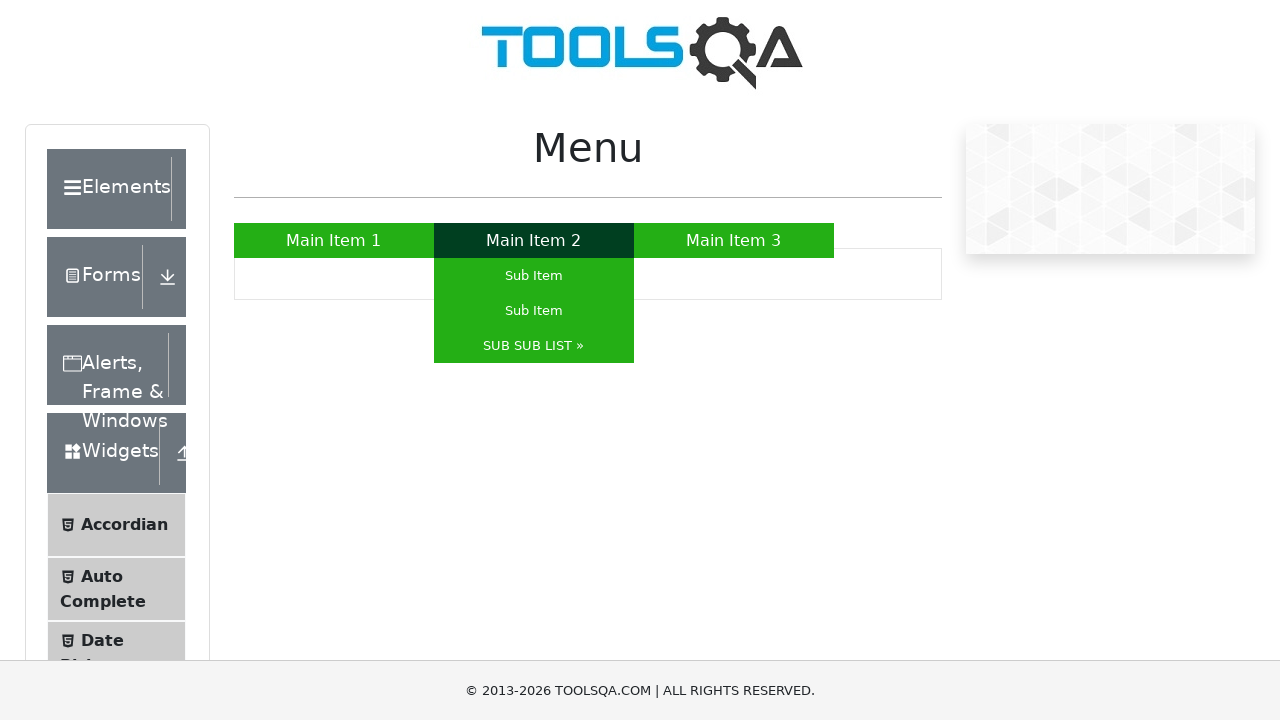

Hovered over SUB SUB LIST submenu item at (534, 346) on text=SUB SUB LIST
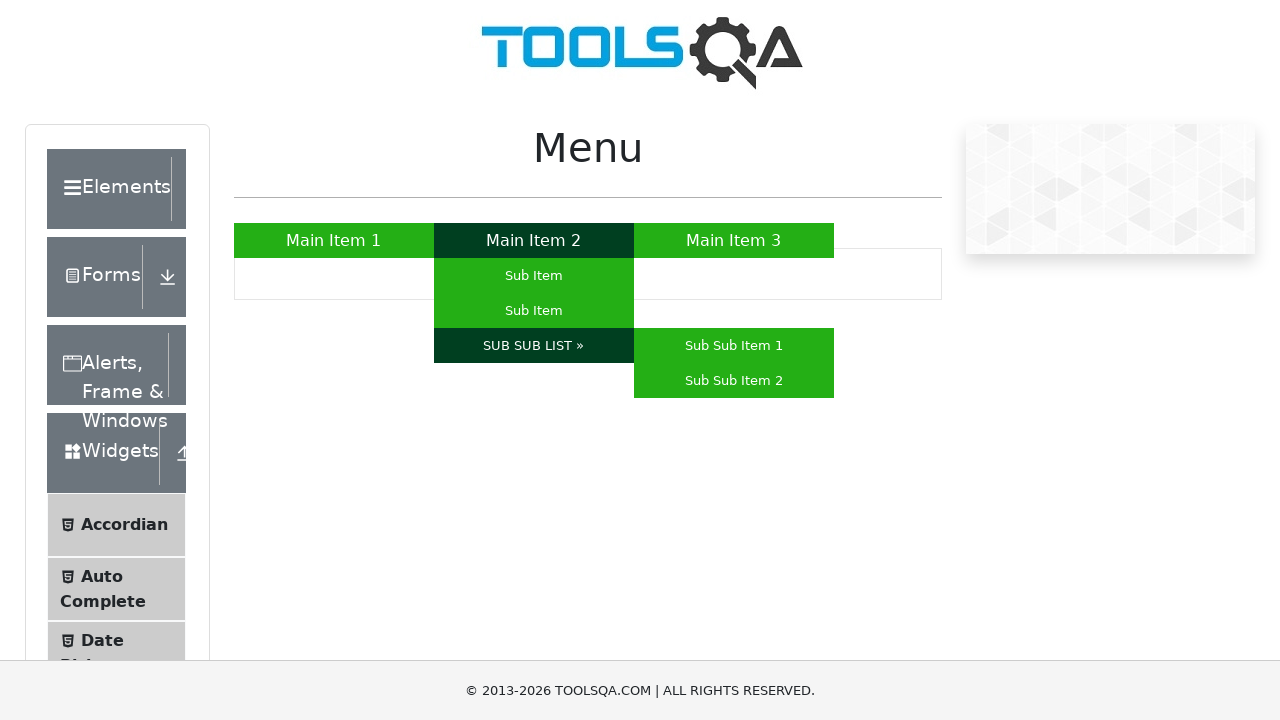

Hovered over Sub Sub Item 1 in the multi-level menu hierarchy at (734, 346) on text=Sub Sub Item 1
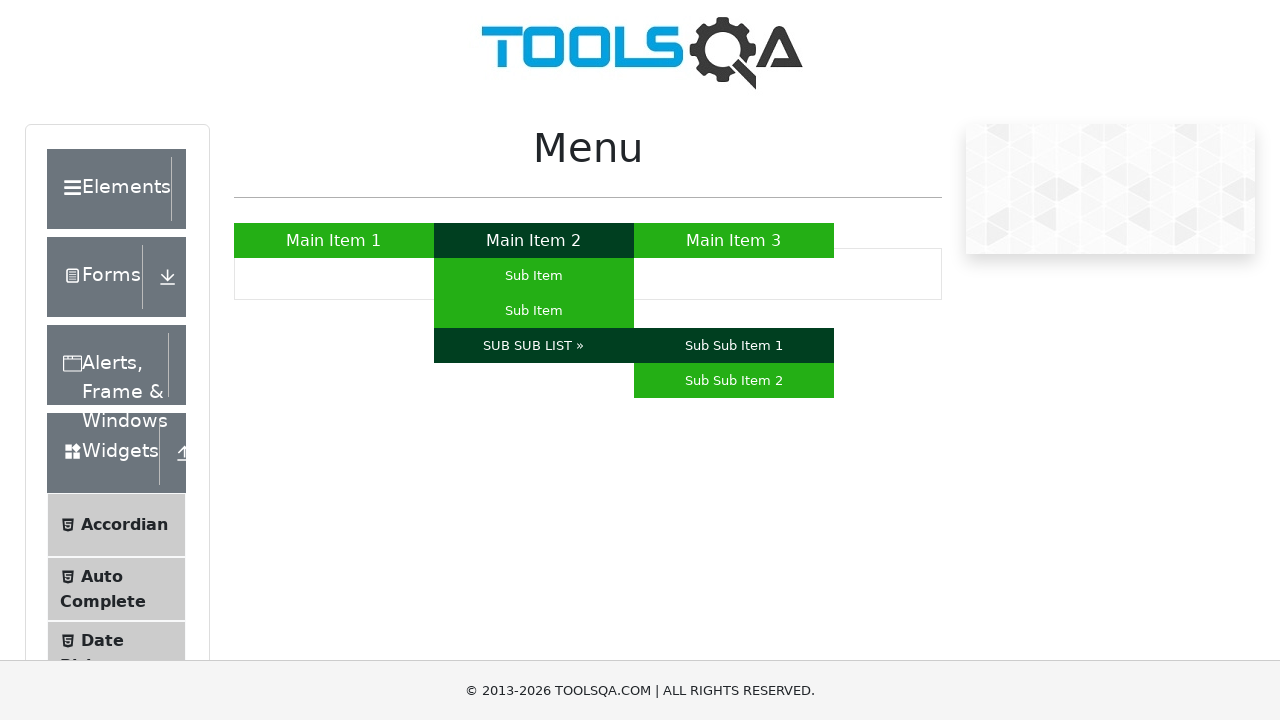

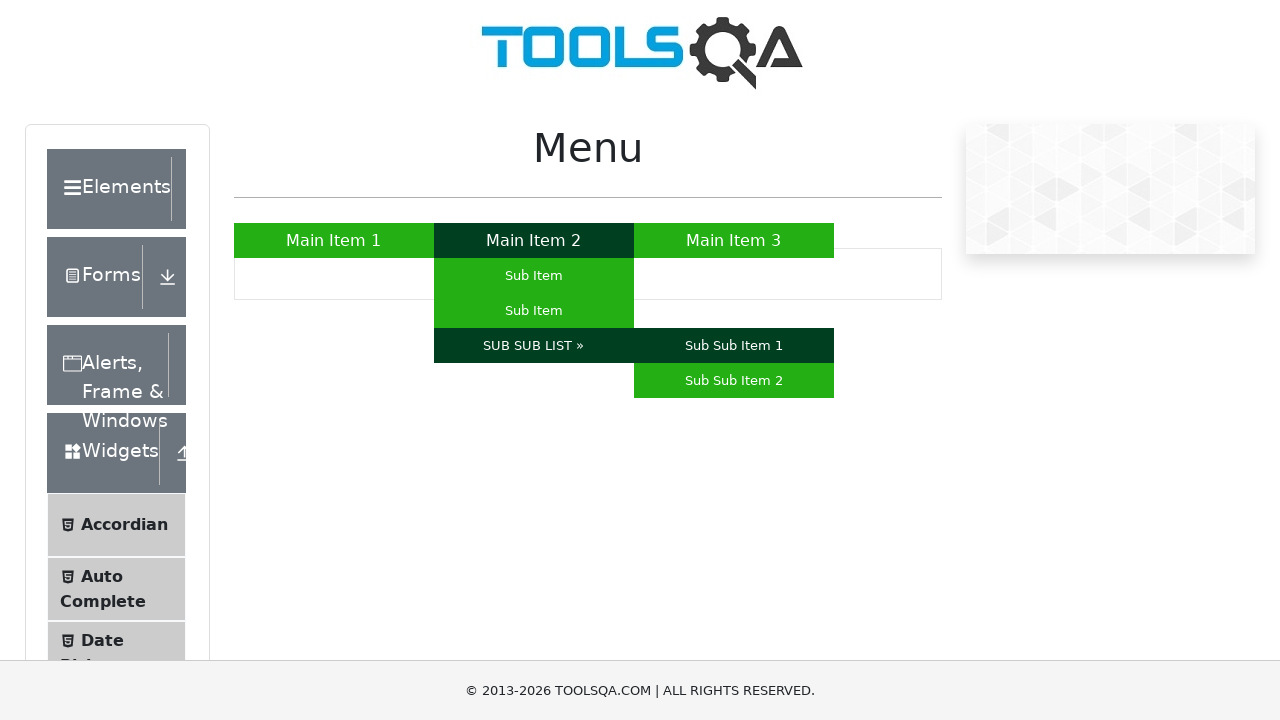